Tests navigation by clicking A/B Testing link, verifying the page title, then navigating back and verifying the home page title

Starting URL: https://practice.cydeo.com

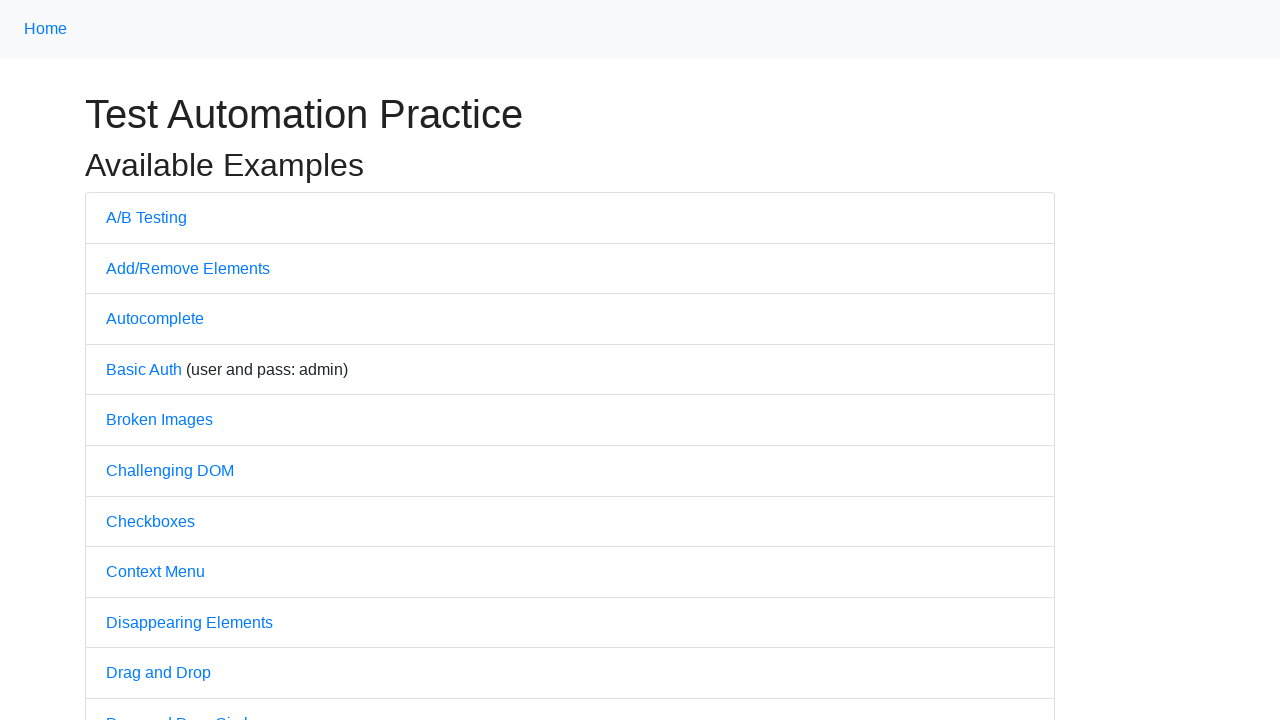

Clicked A/B Testing link at (146, 217) on text=A/B Testing
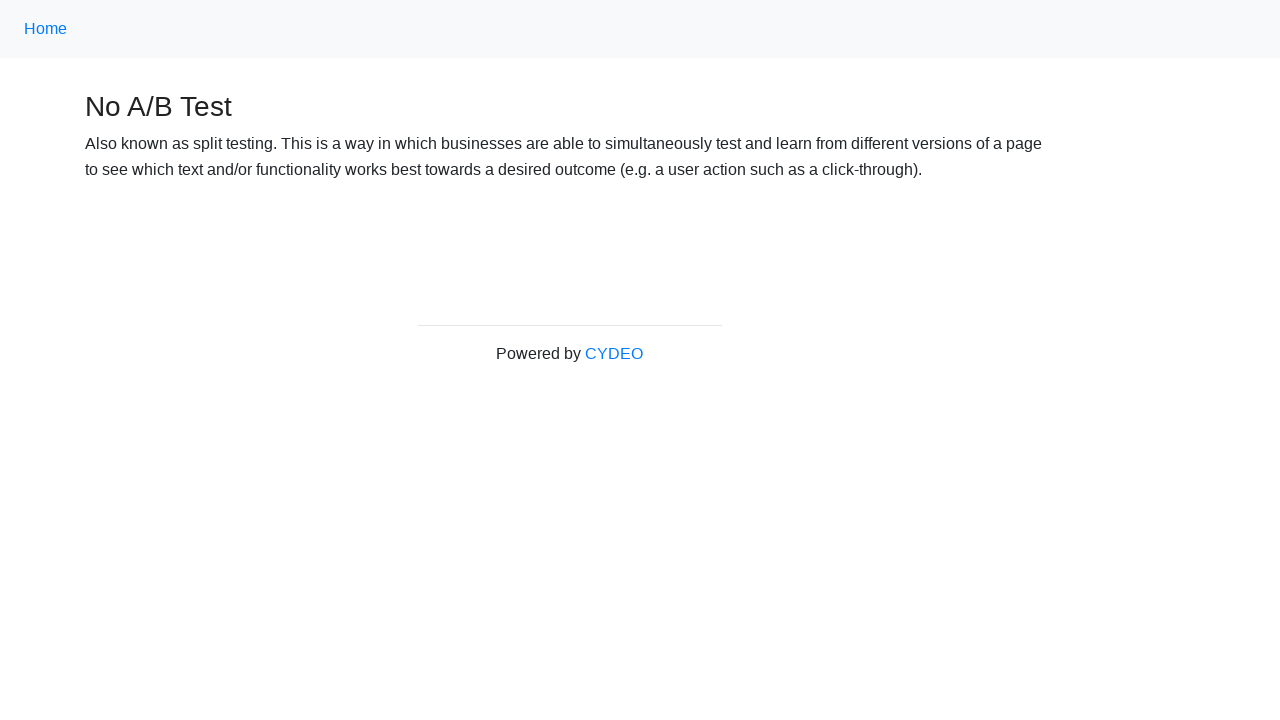

Verified page title is 'No A/B Test'
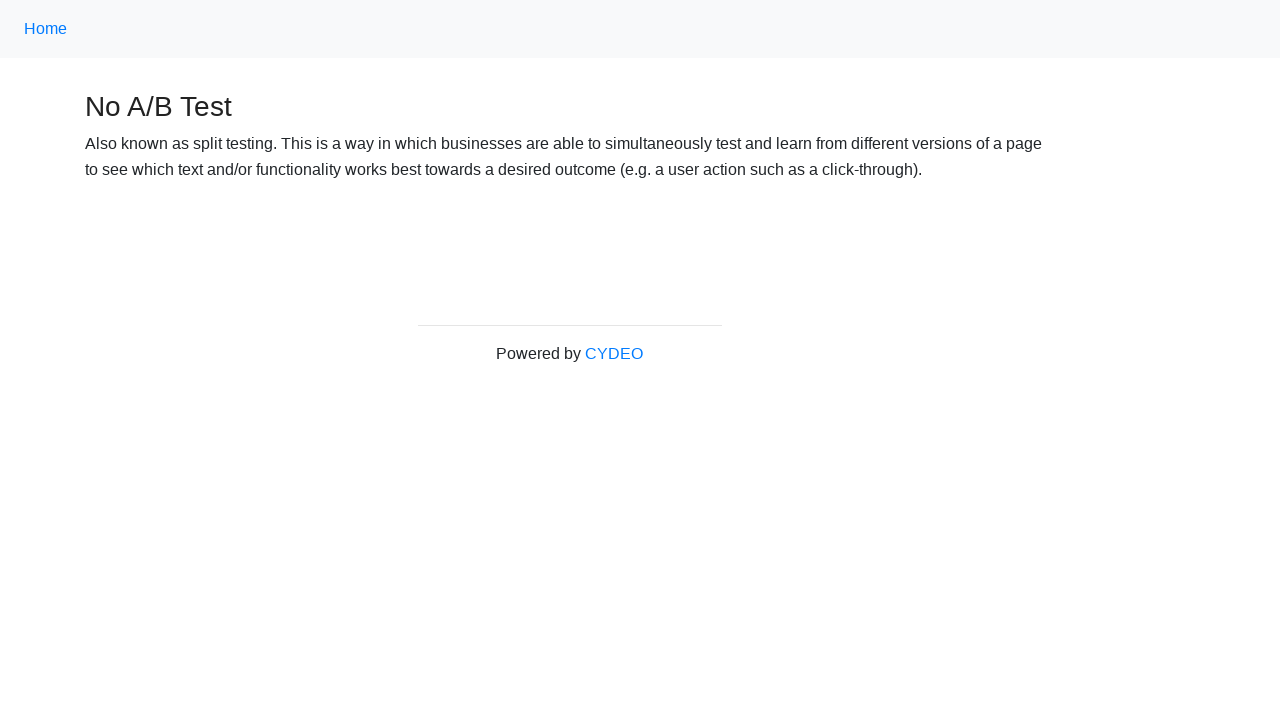

Navigated back to home page
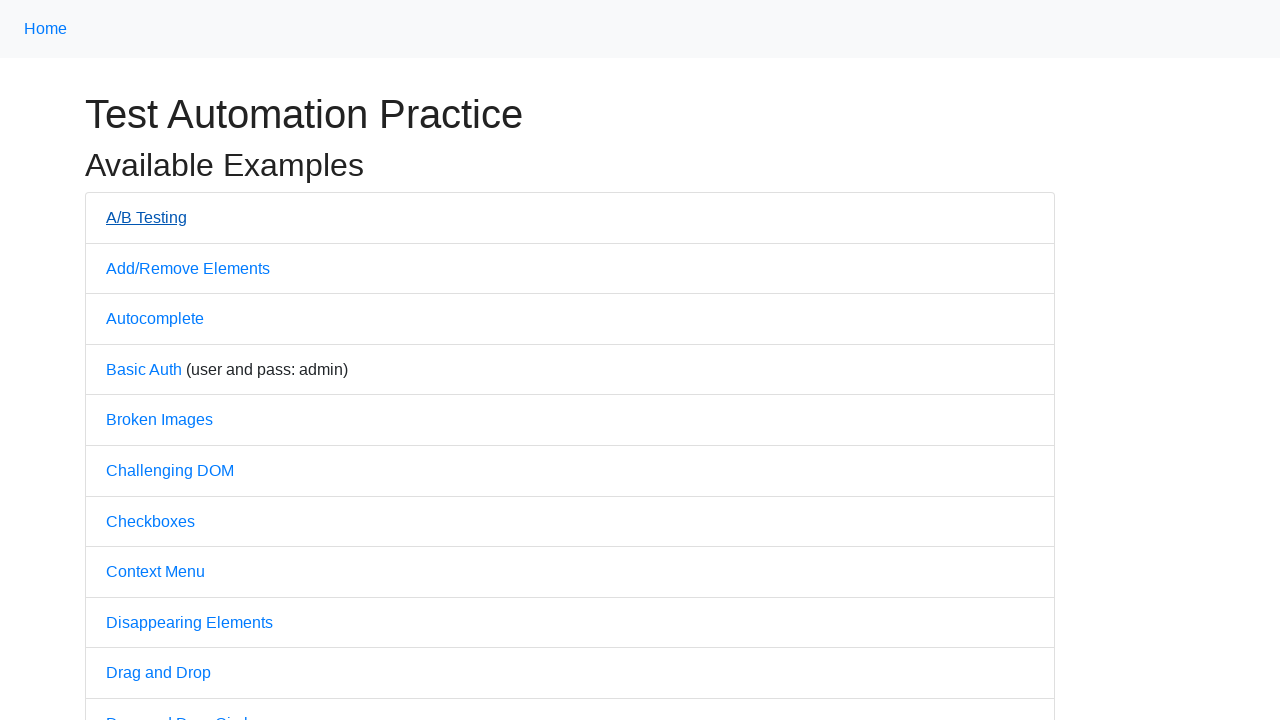

Verified home page title is 'Practice'
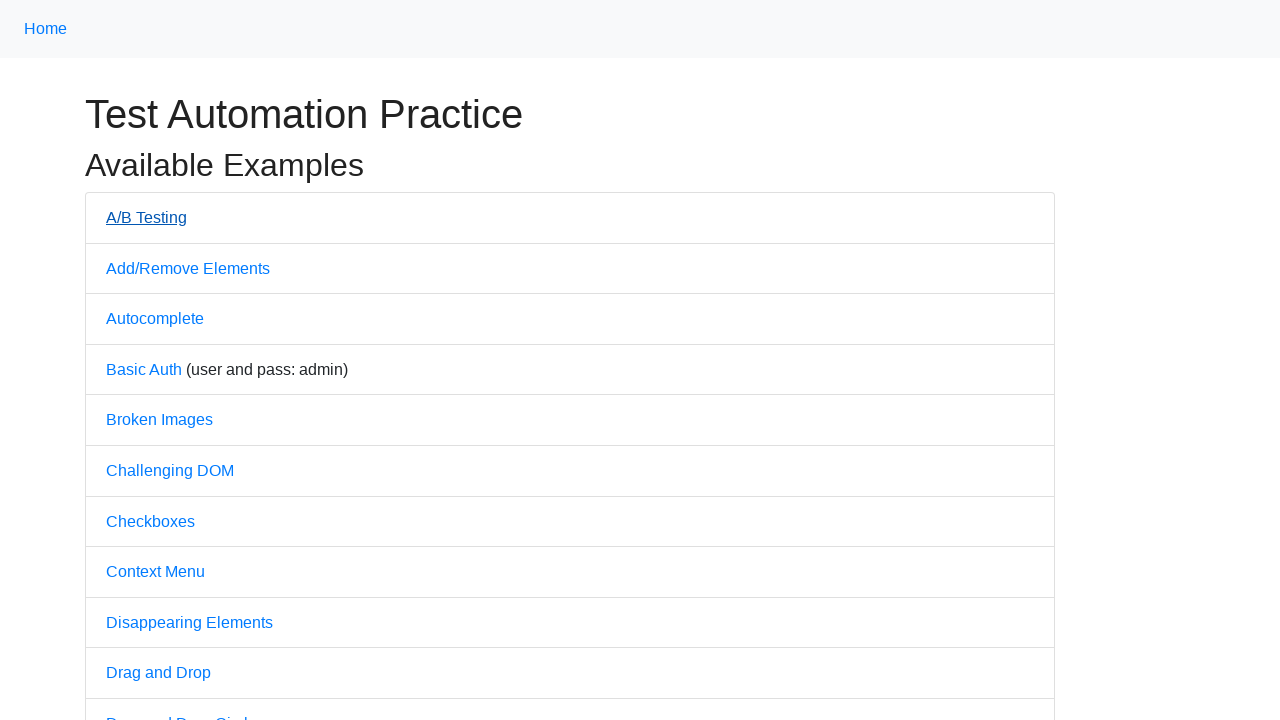

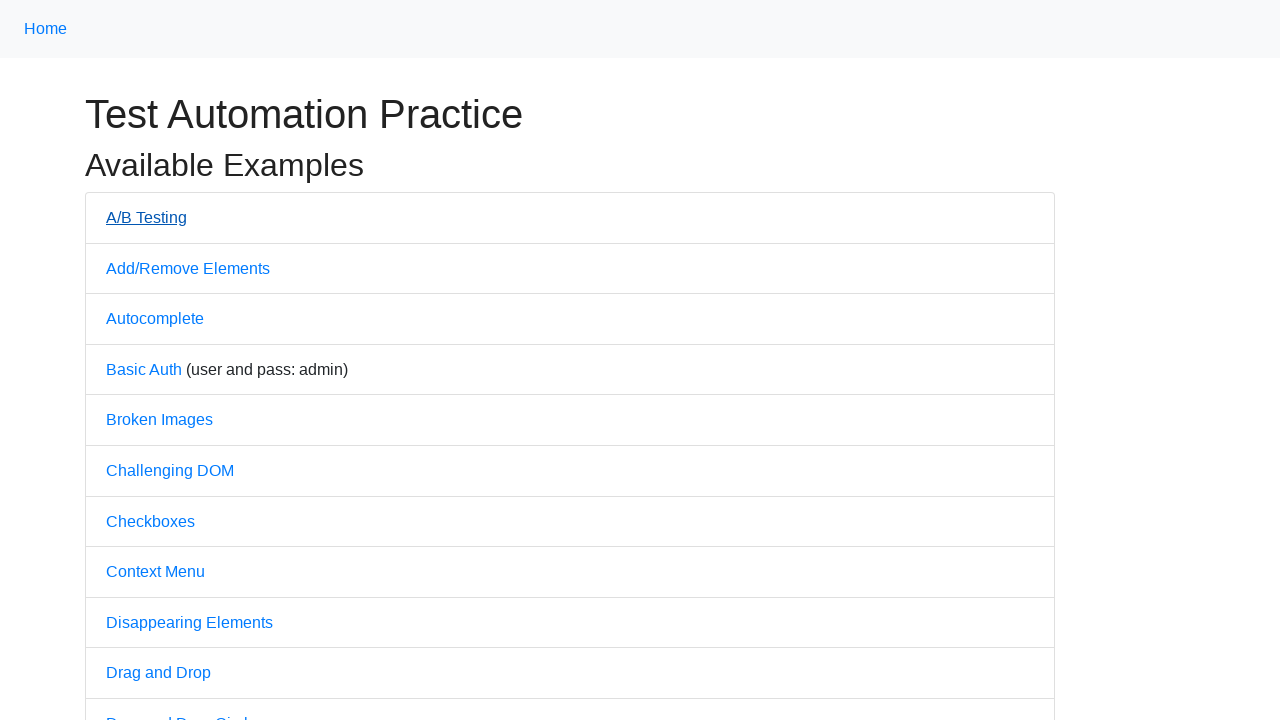